Tests handling of a simple JavaScript alert dialog by clicking a button that triggers an alert and accepting it

Starting URL: https://testautomationpractice.blogspot.com/

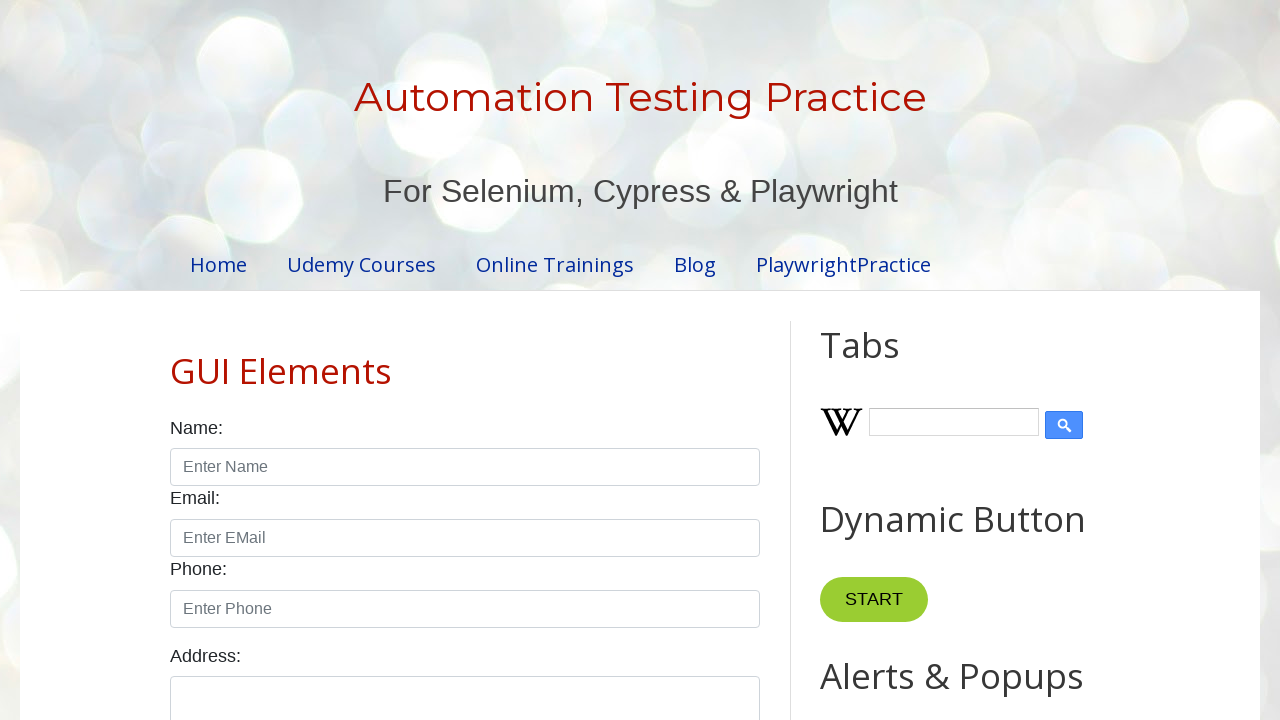

Set up dialog handler to accept alerts
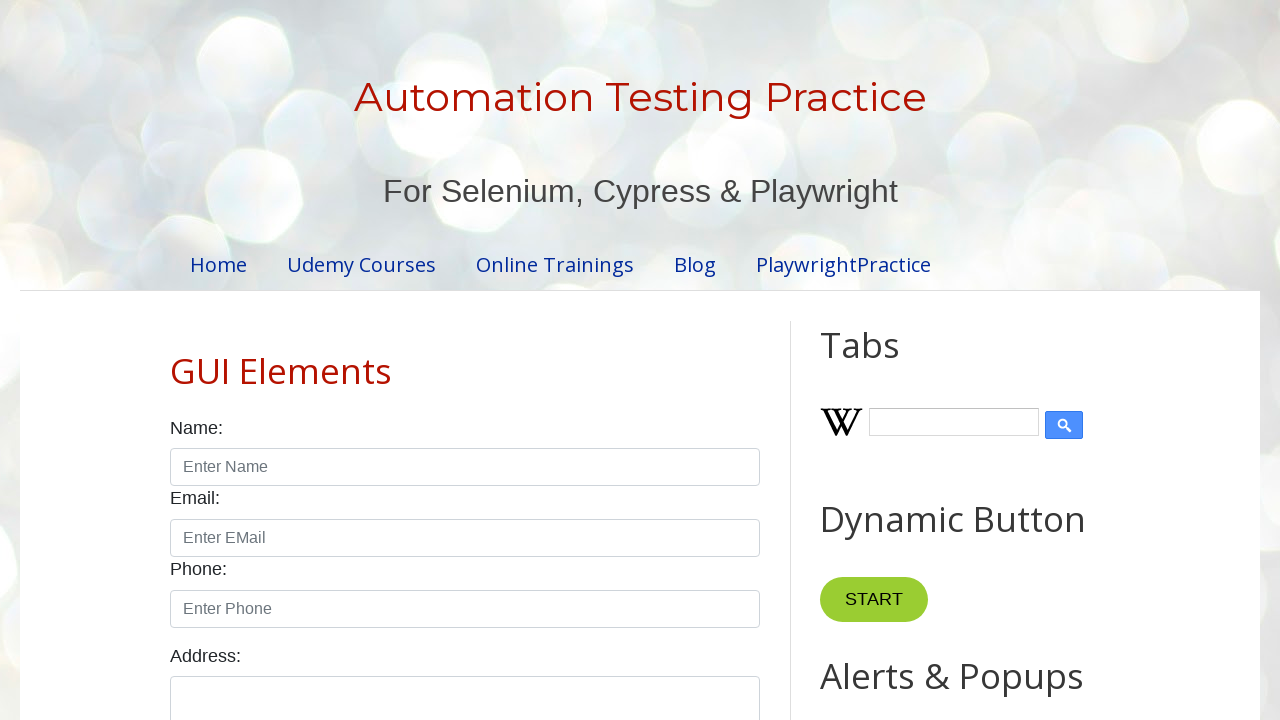

Clicked 'Simple Alert' button to trigger alert dialog at (888, 361) on text=Simple Alert
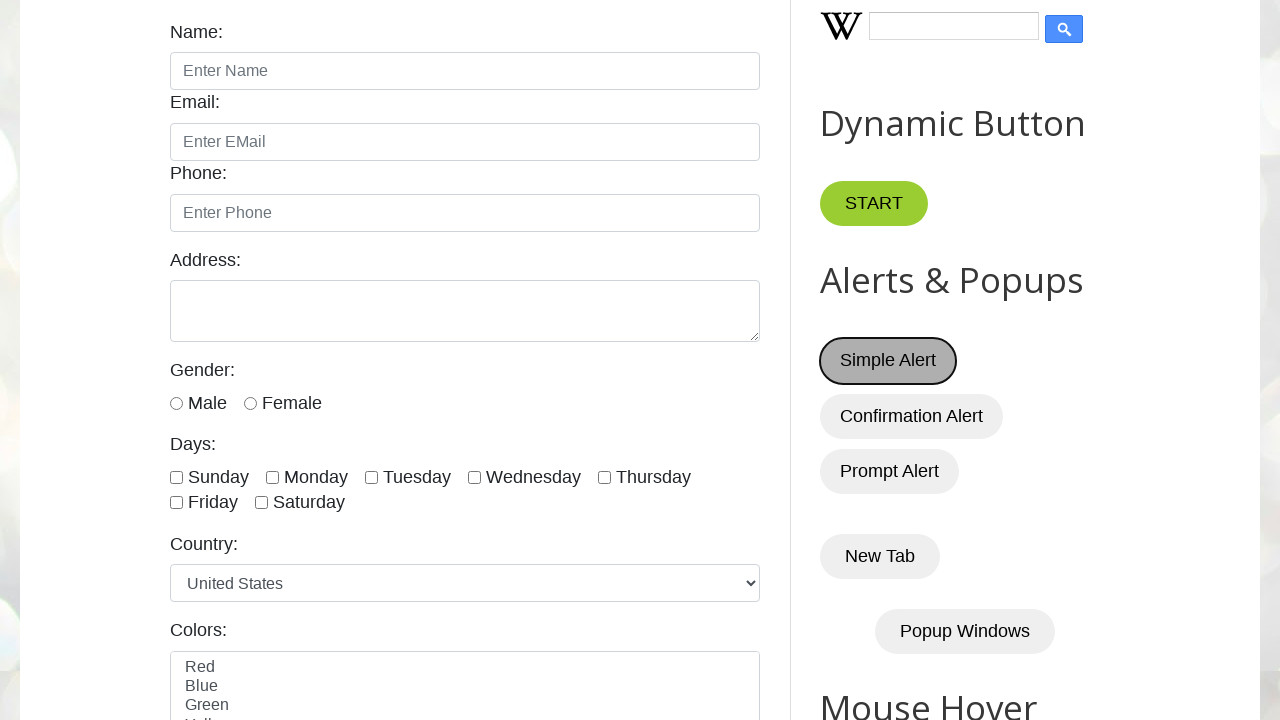

Waited for alert dialog to be handled
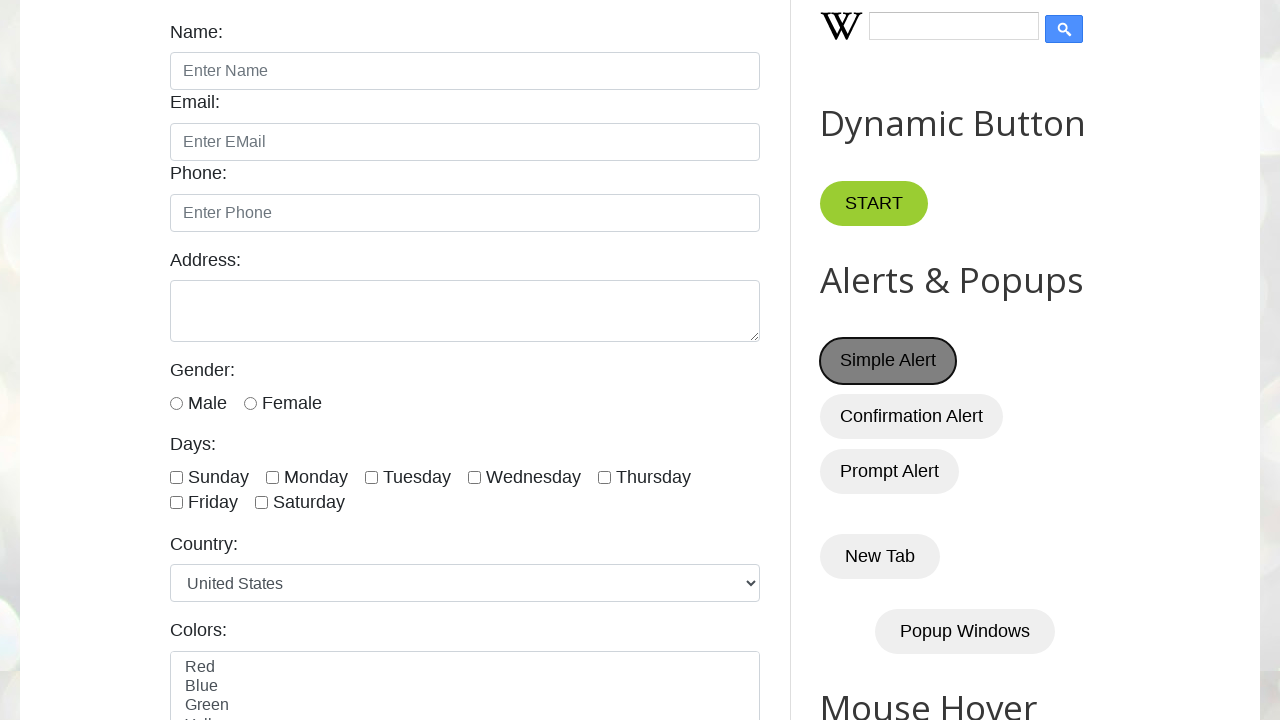

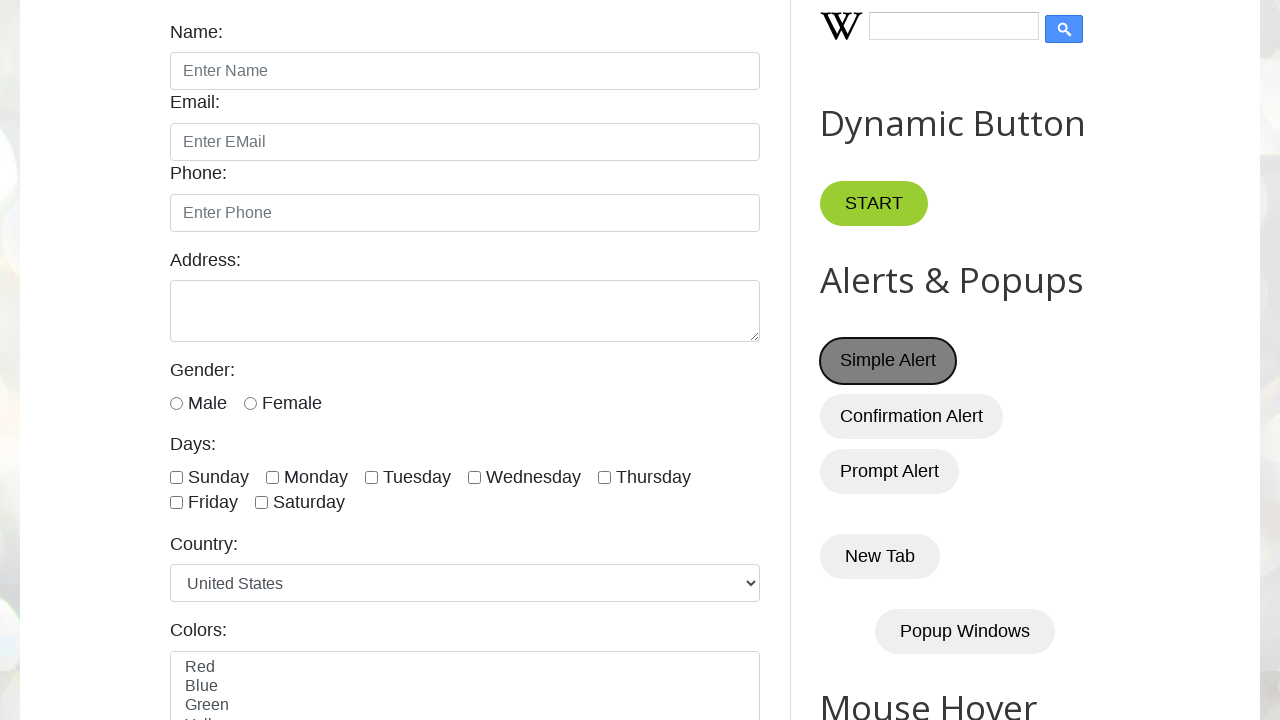